Tests a signature pad canvas by drawing a pattern using mouse actions (click, hold, and drag in multiple directions), then clears the drawing by clicking the Clear button.

Starting URL: http://szimek.github.io/signature_pad/

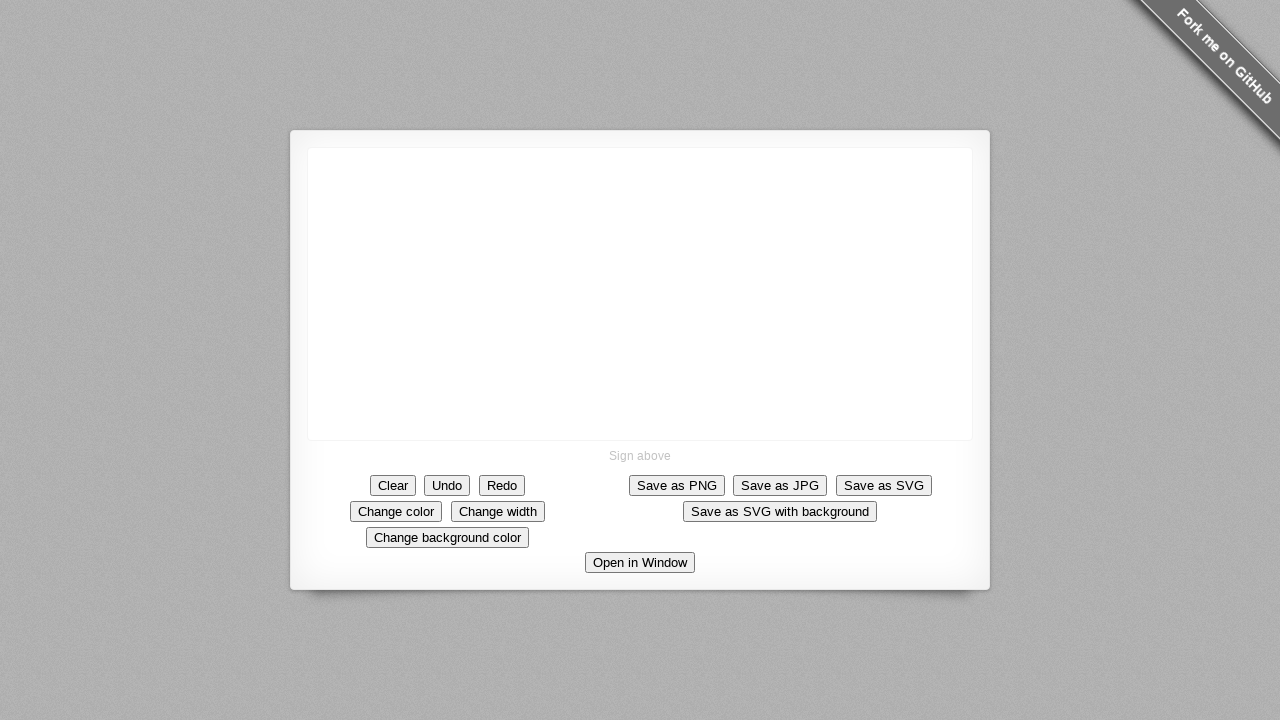

Located signature pad canvas element
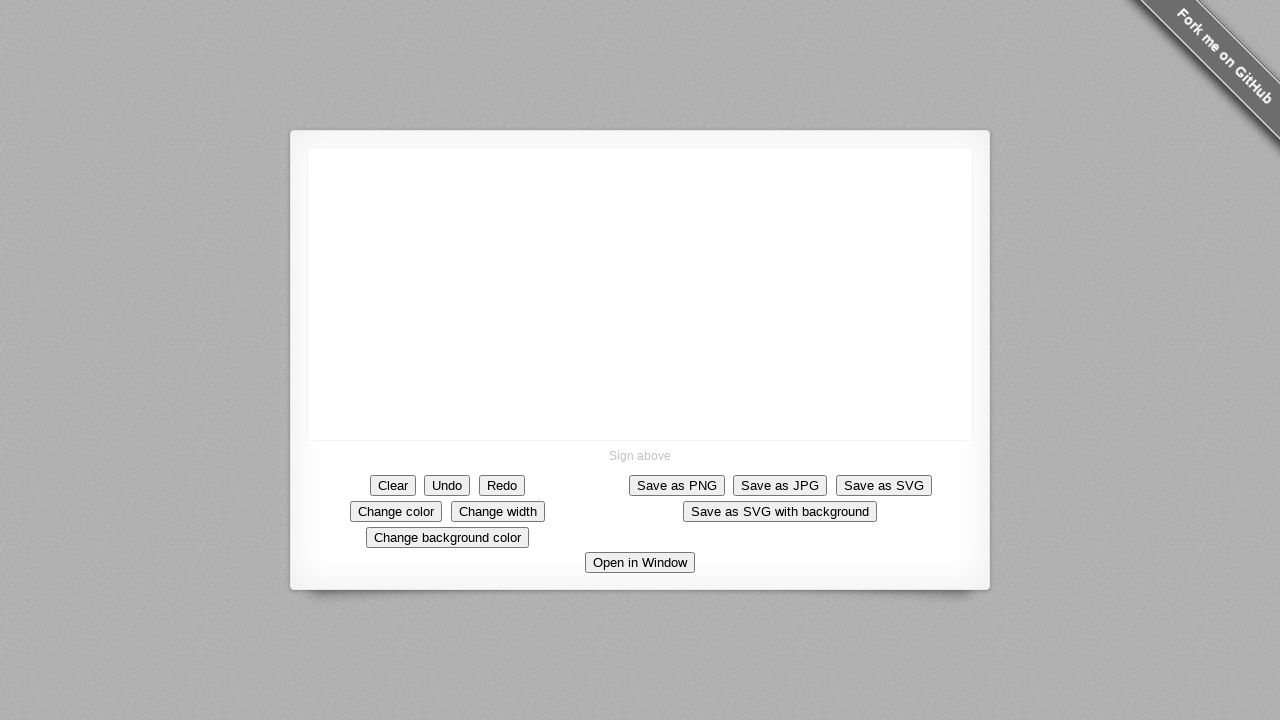

Retrieved canvas bounding box dimensions
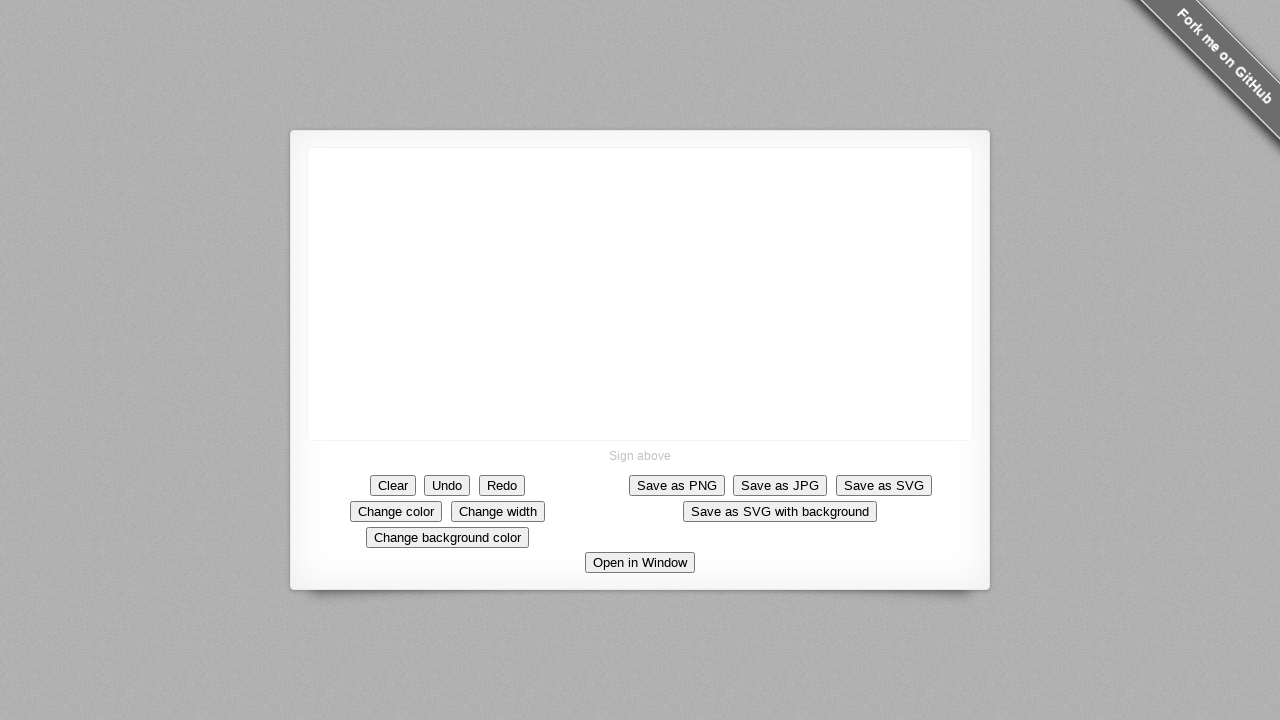

Moved mouse to center of canvas at (640, 294)
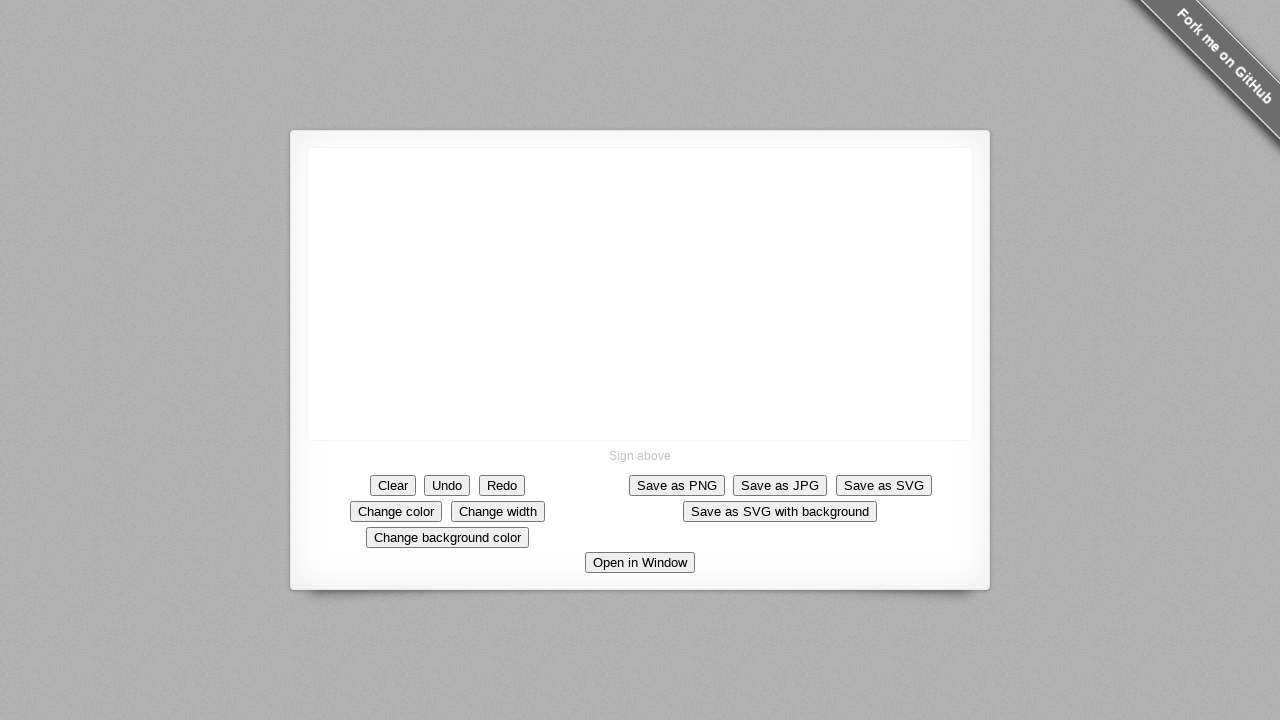

Pressed mouse button down to start drawing at (640, 294)
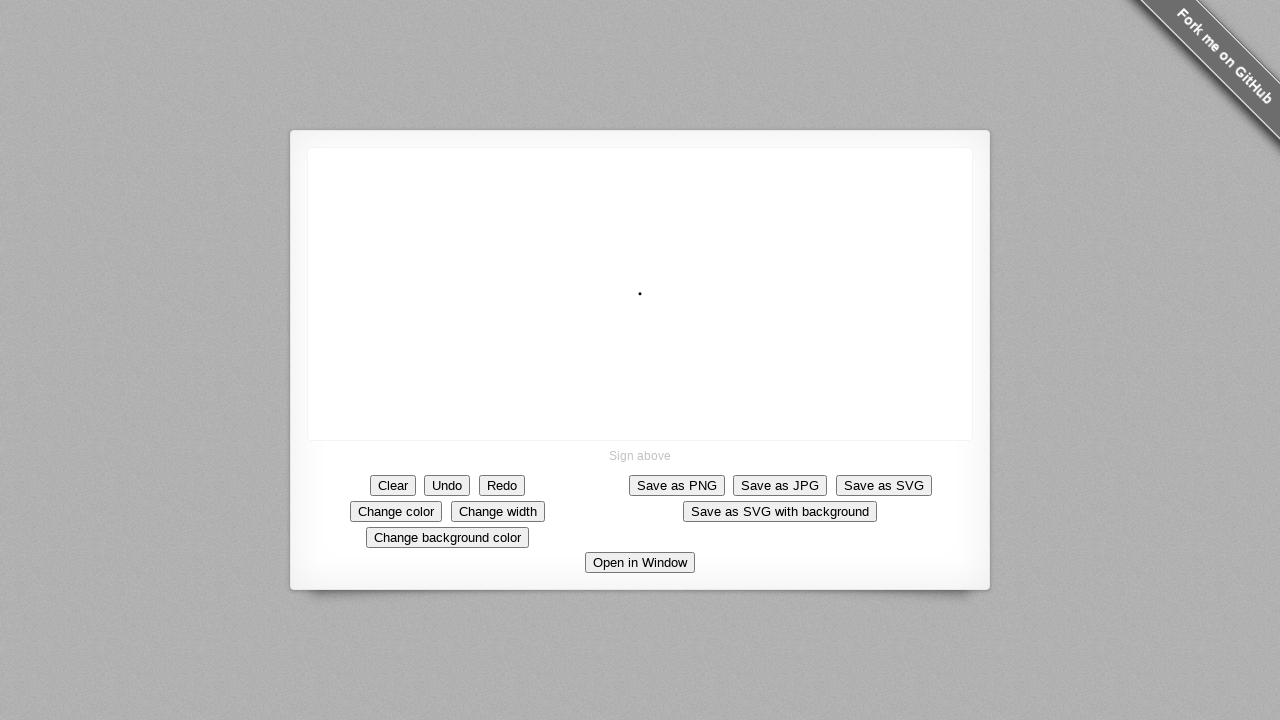

Drew diagonal line up-left on canvas at (590, 244)
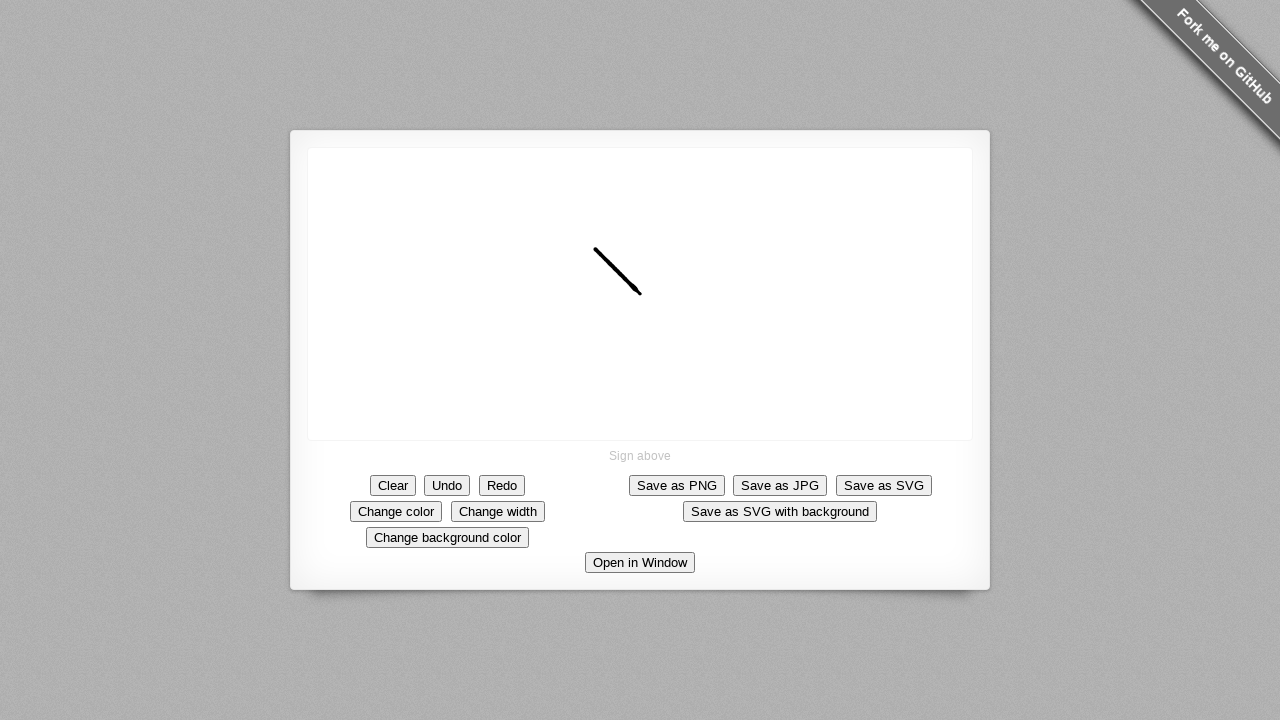

Drew vertical line downward on canvas at (590, 294)
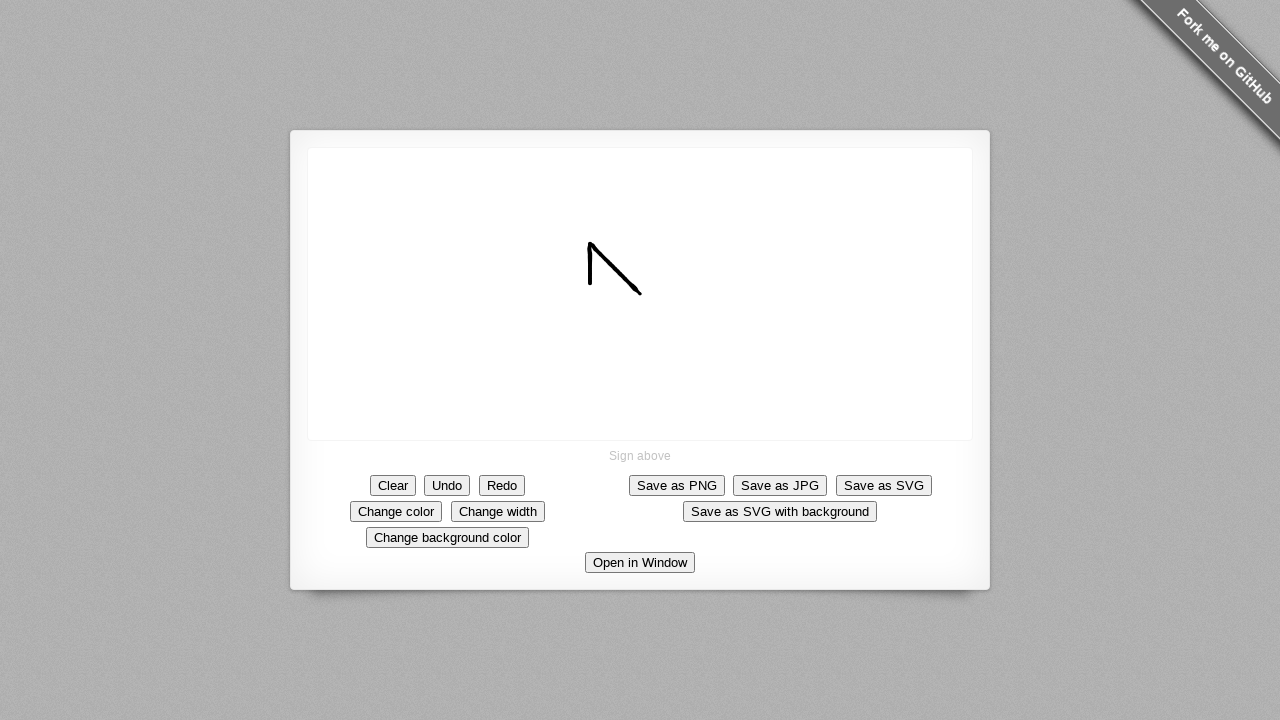

Drew horizontal line rightward on canvas at (640, 294)
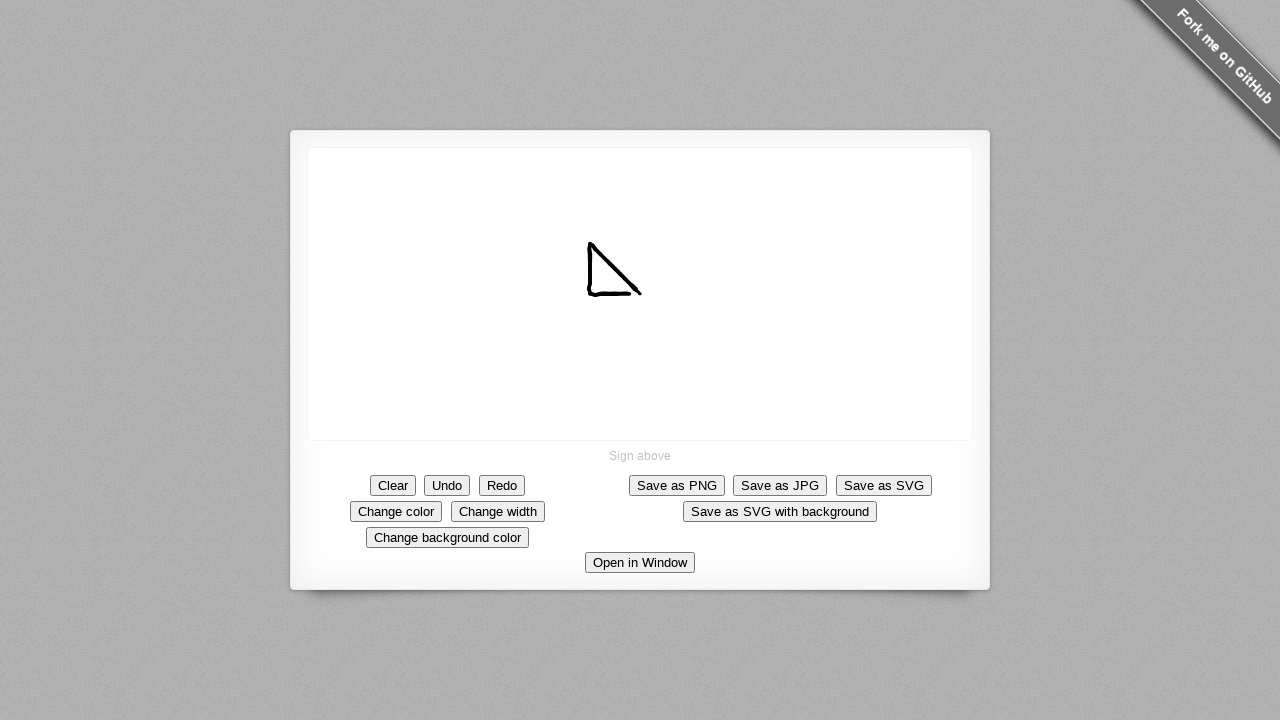

Released mouse button to complete drawing at (640, 294)
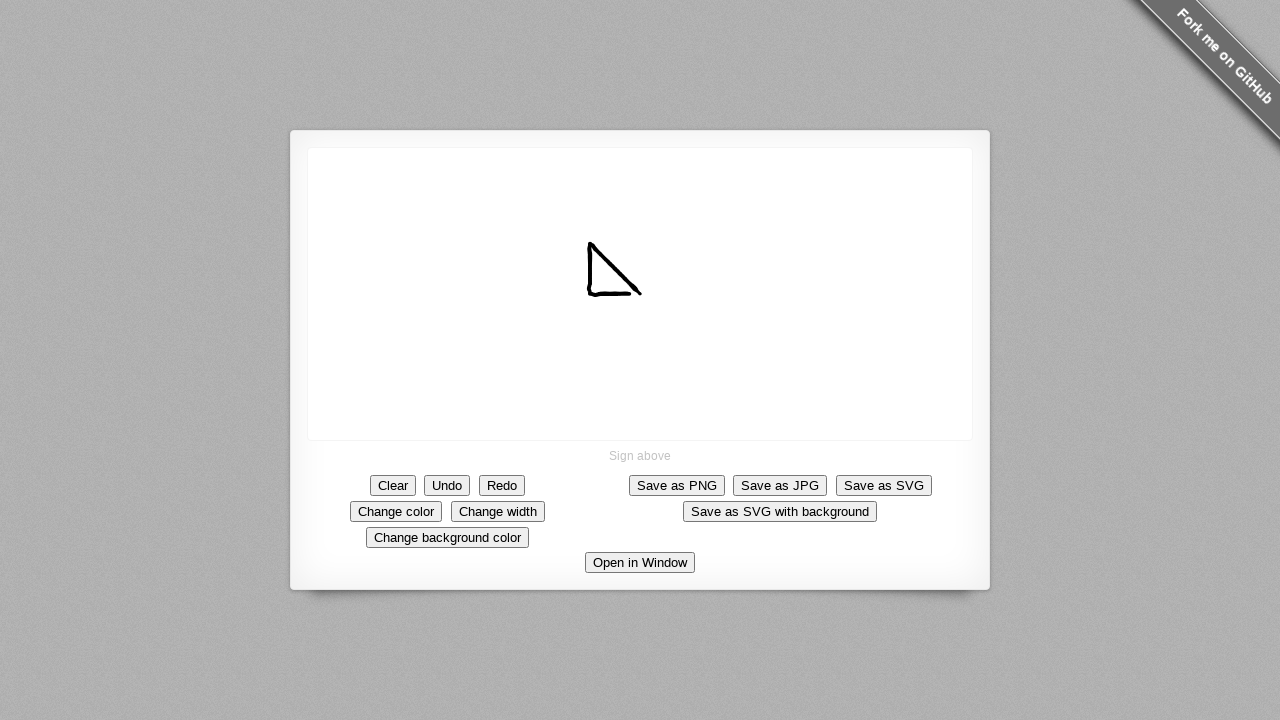

Waited 2 seconds for drawing to render
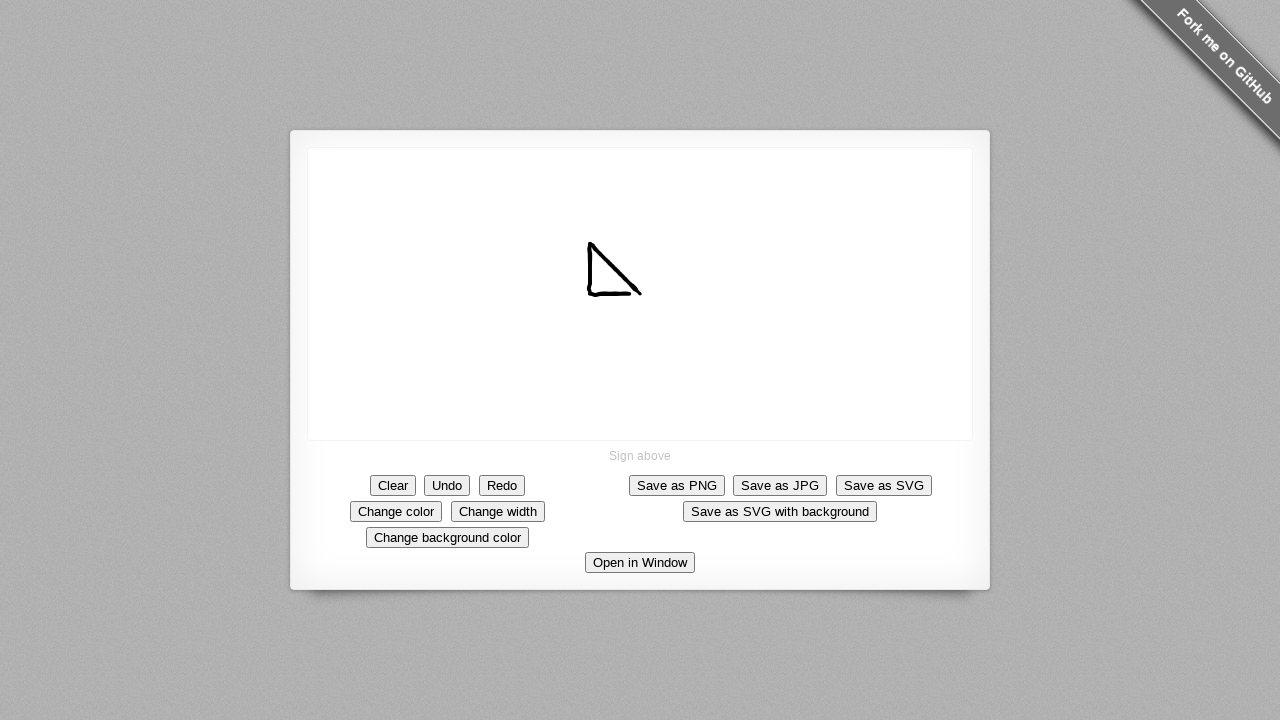

Clicked Clear button to erase the signature drawing at (393, 485) on xpath=//*[text()='Clear']
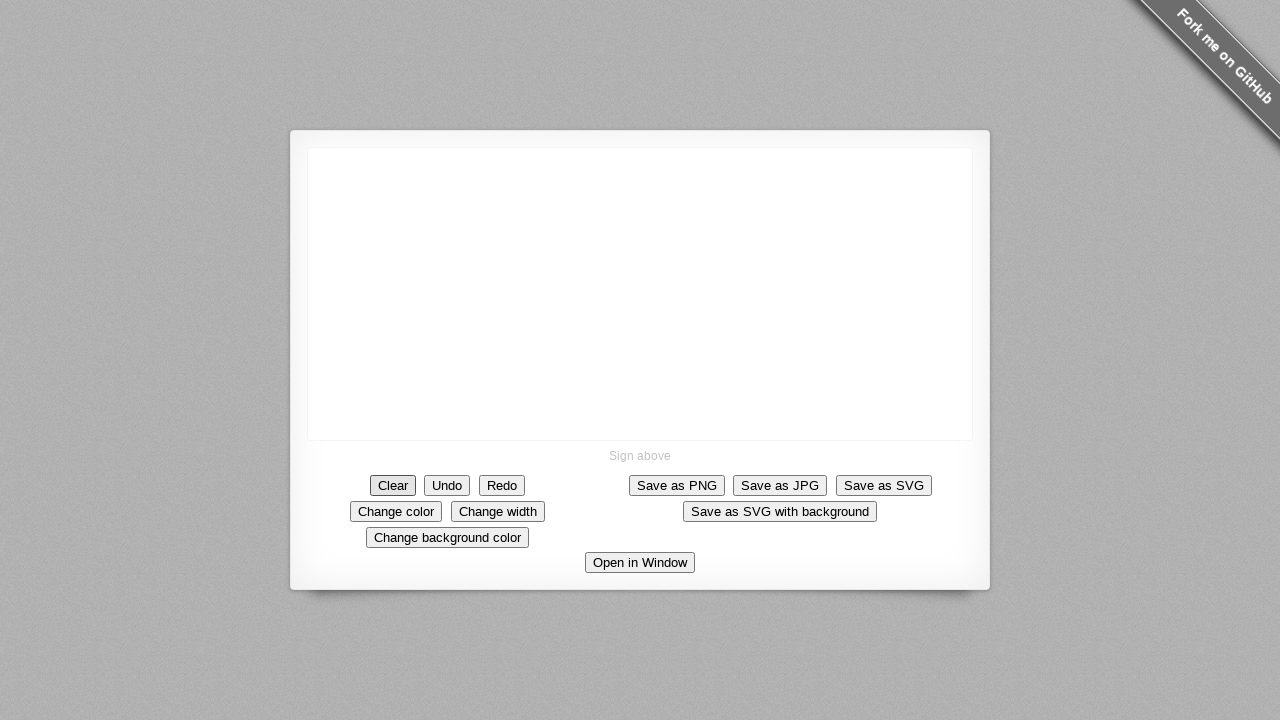

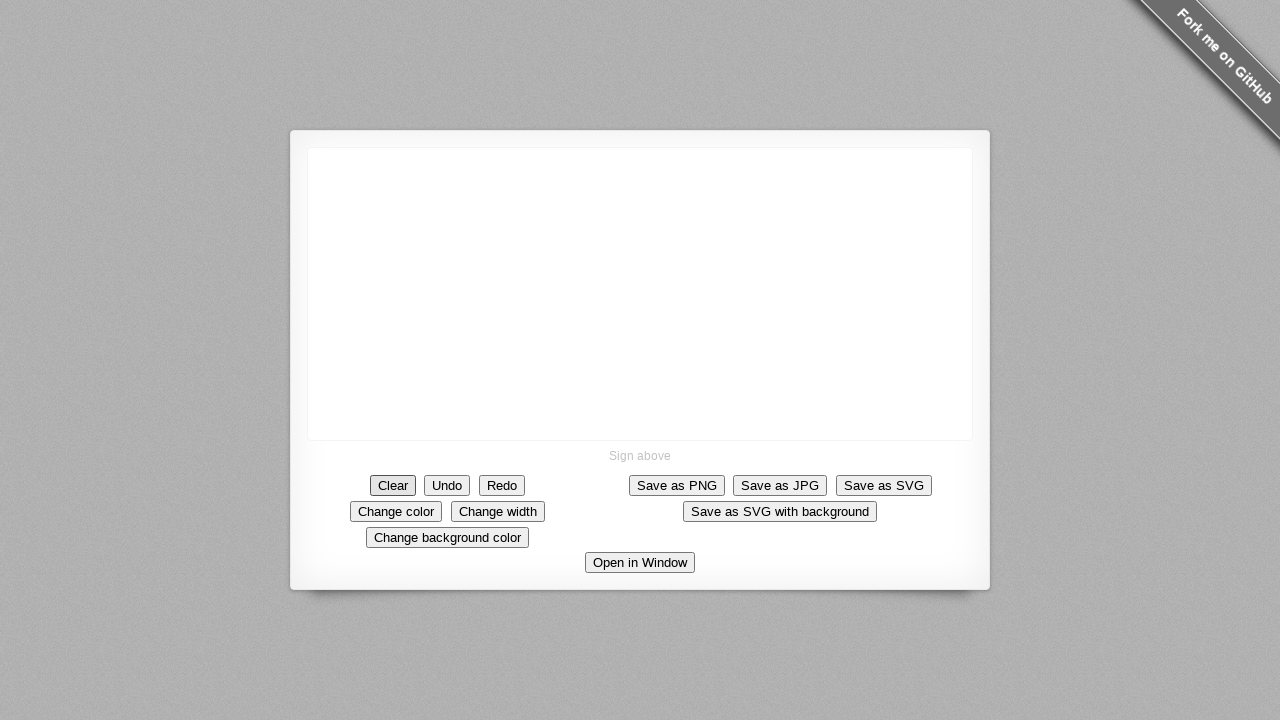